Tests dropdown selection functionality on Telerik's contact page by selecting options from three different dropdown menus using different selection methods (by visible text, by index, and by value).

Starting URL: https://www.telerik.com/contact

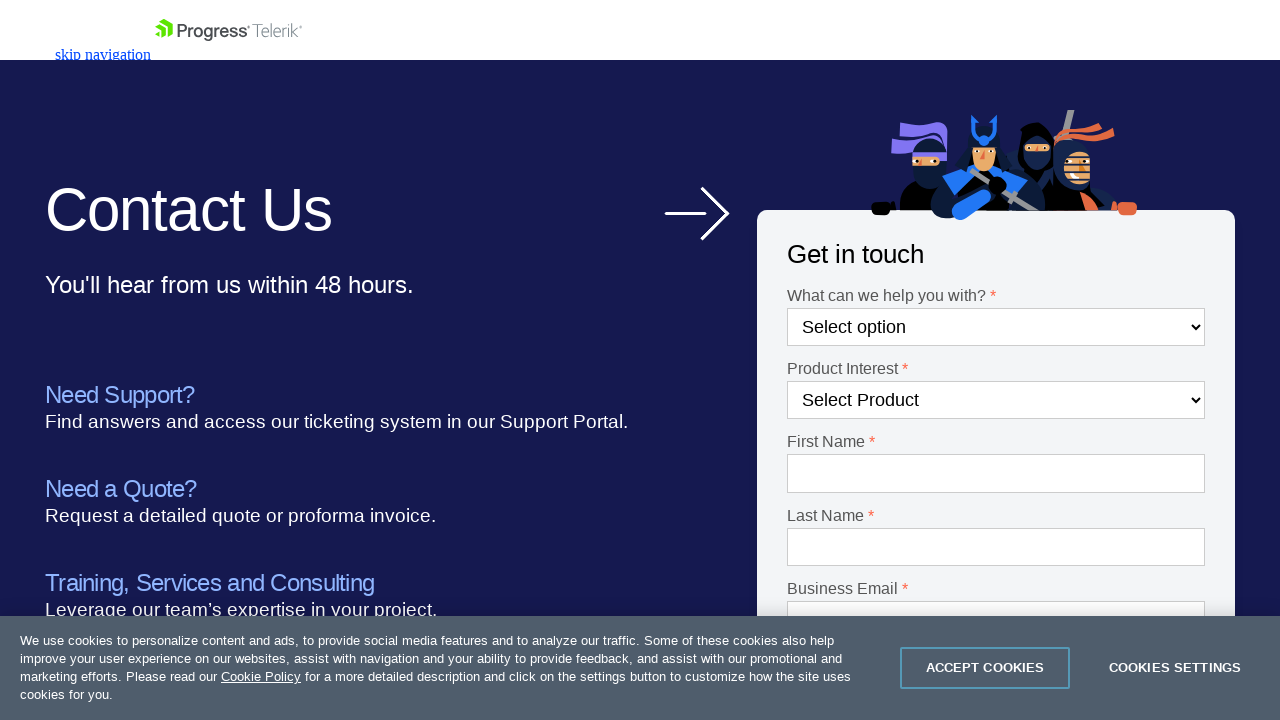

Waited 3 seconds for contact page to load
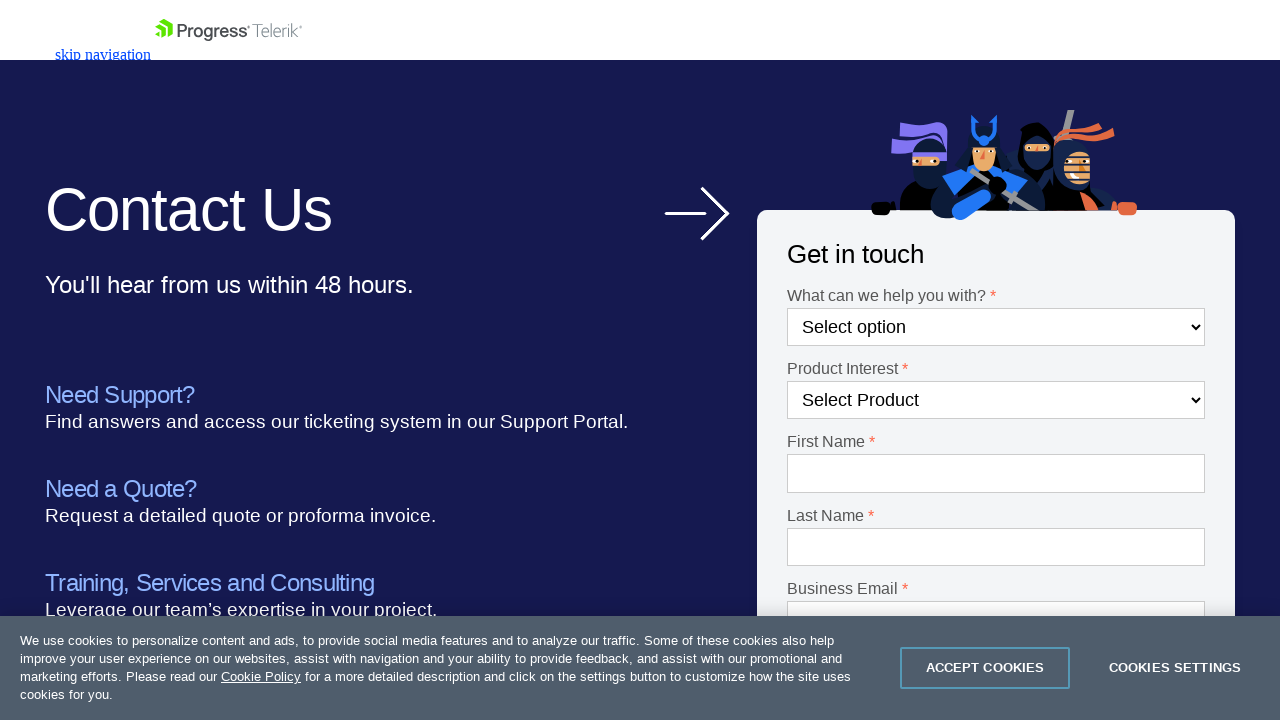

Selected 'General Inquiries' from first dropdown by visible text on #Dropdown-1
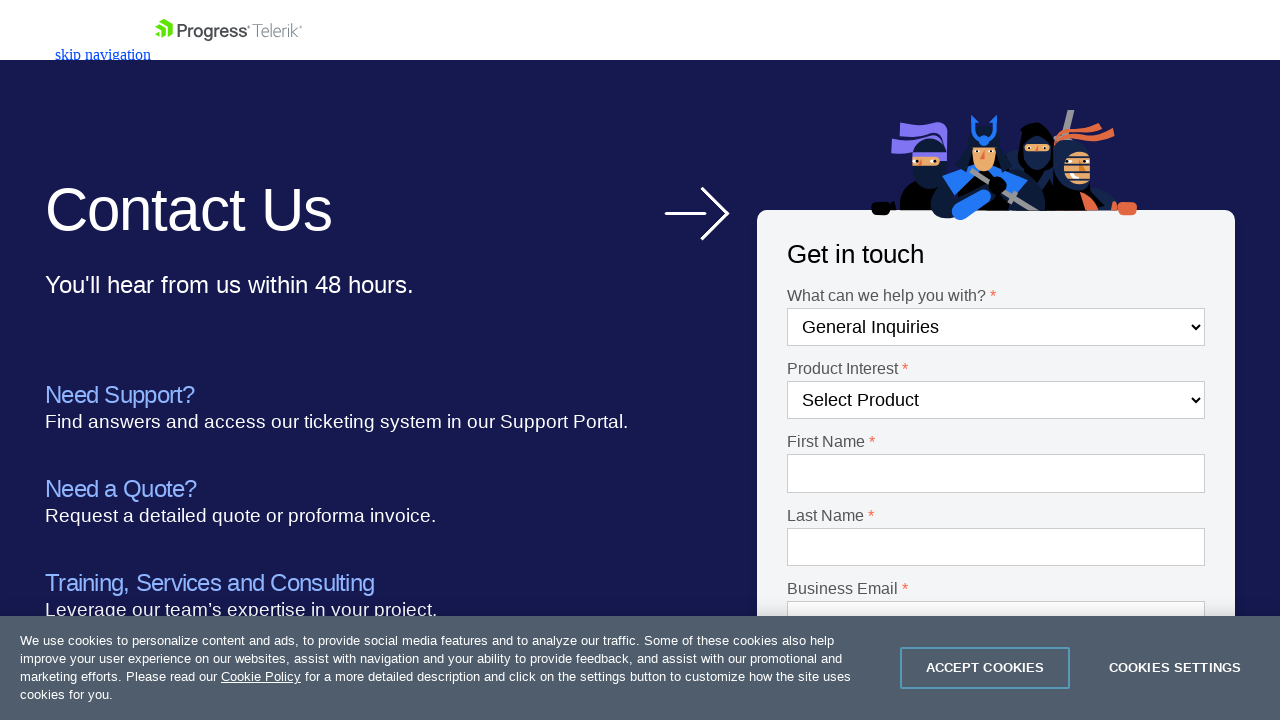

Selected option at index 10 from second dropdown on #Dropdown-2
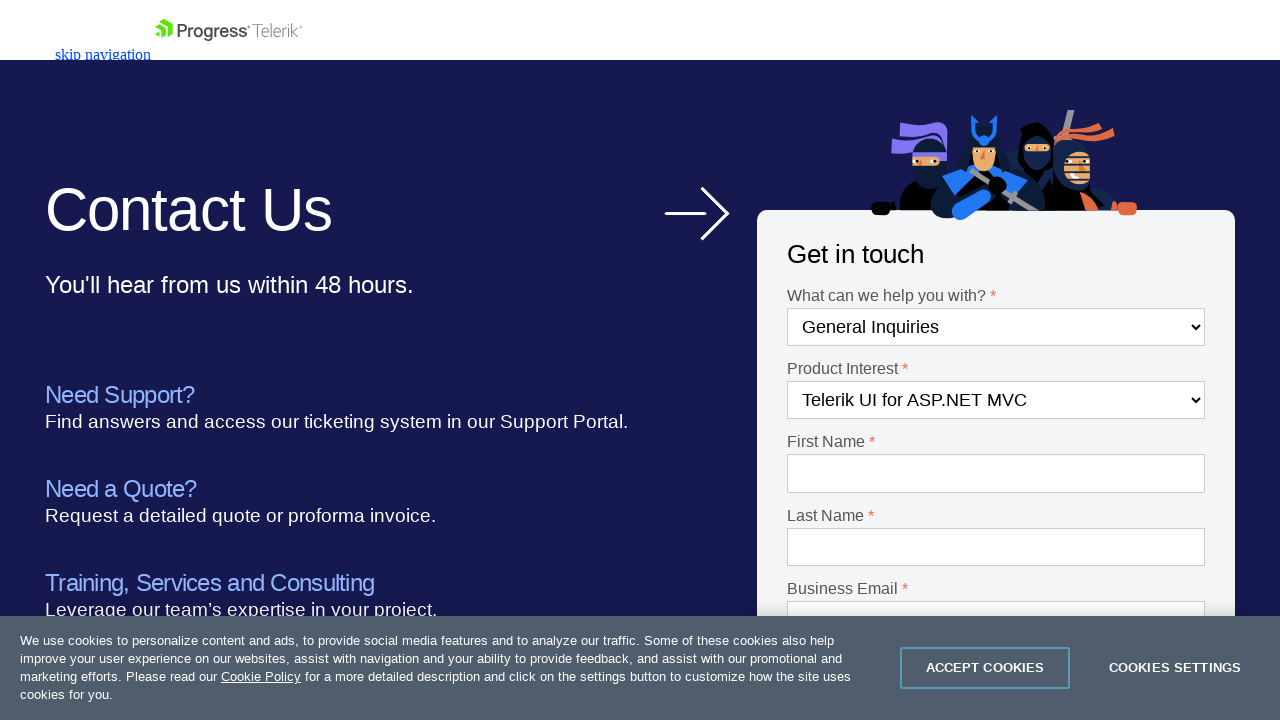

Selected 'Canada' from country dropdown by value on .js-country-field
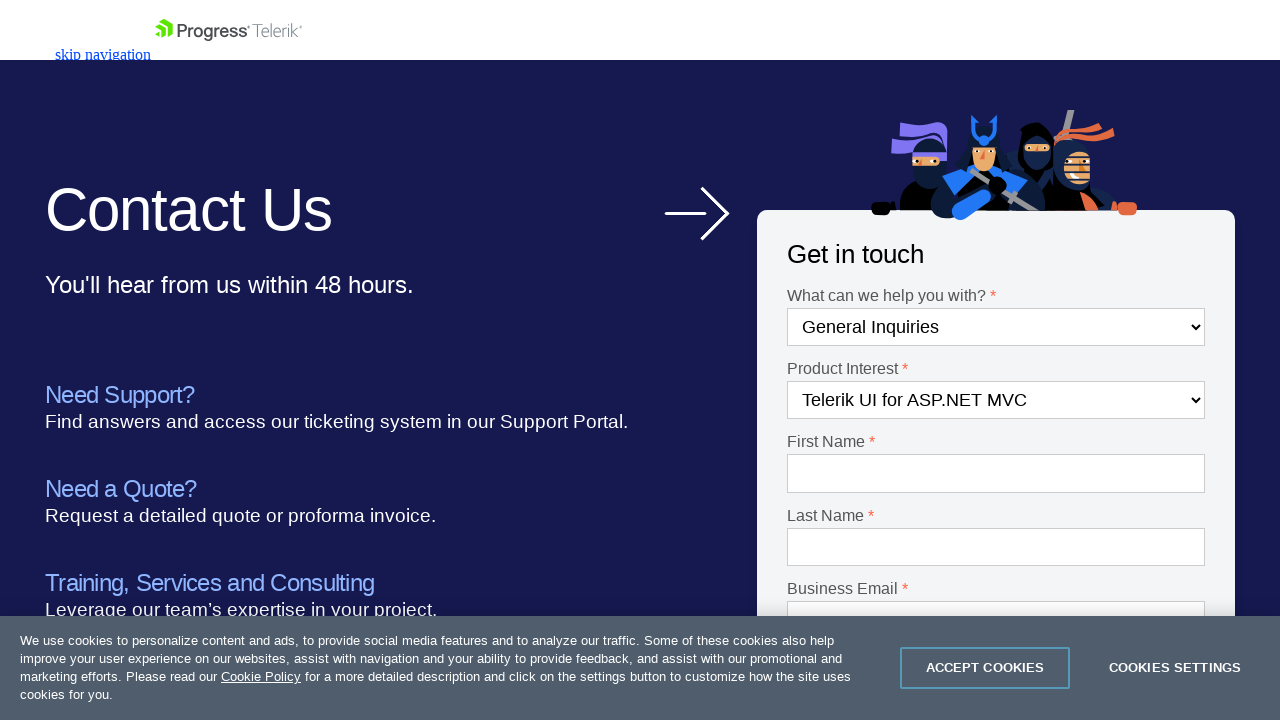

Waited 1 second to verify all selections were made
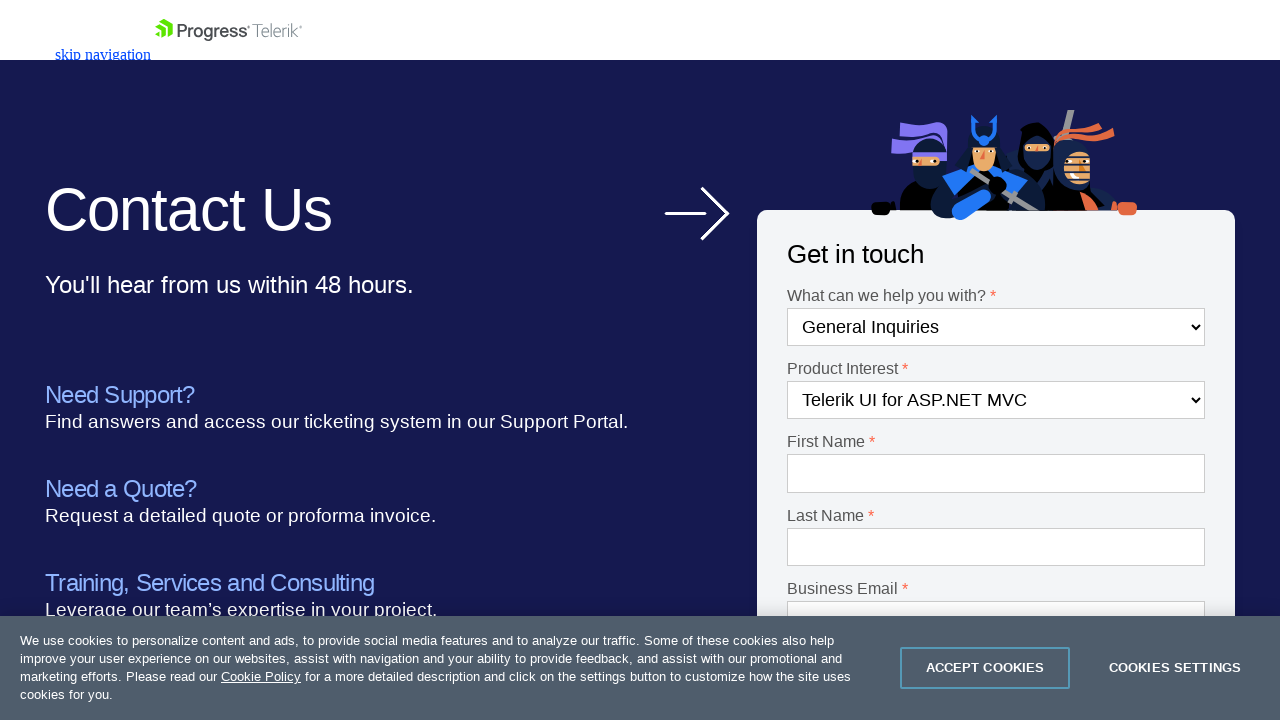

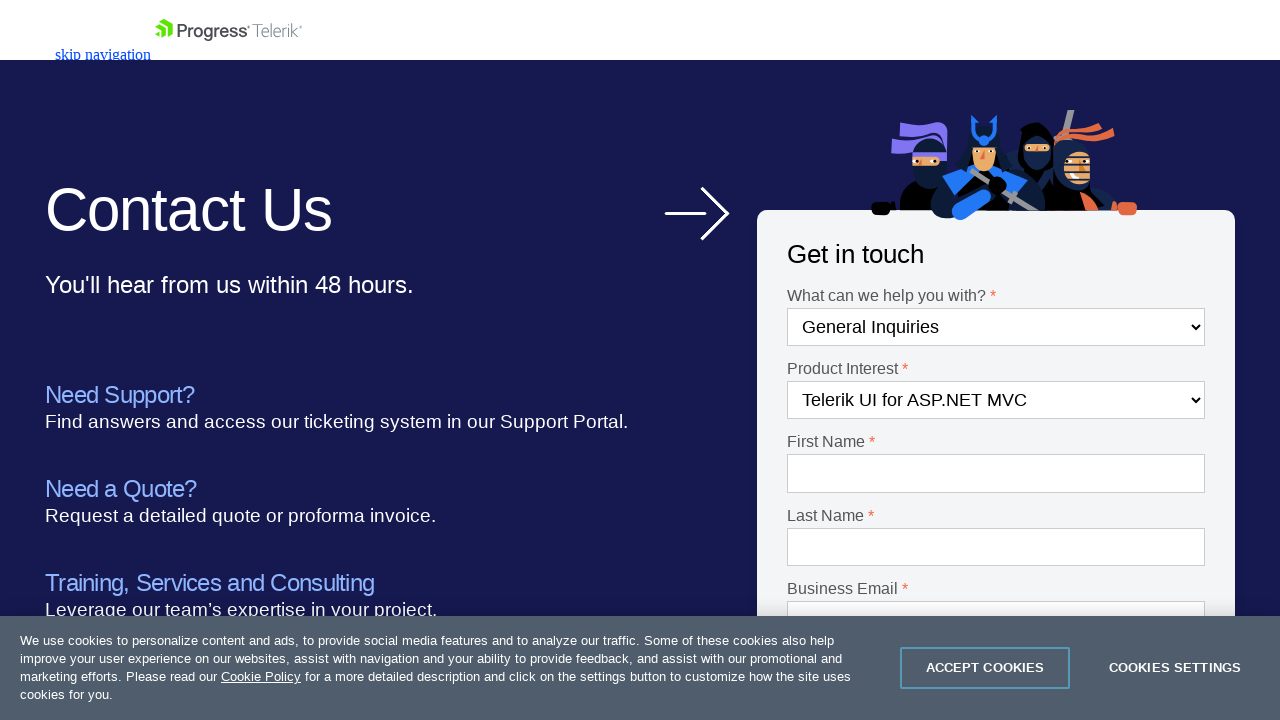